Tests dropdown selection functionality by selecting an option from a dropdown menu

Starting URL: https://www.leafground.com/select.xhtml

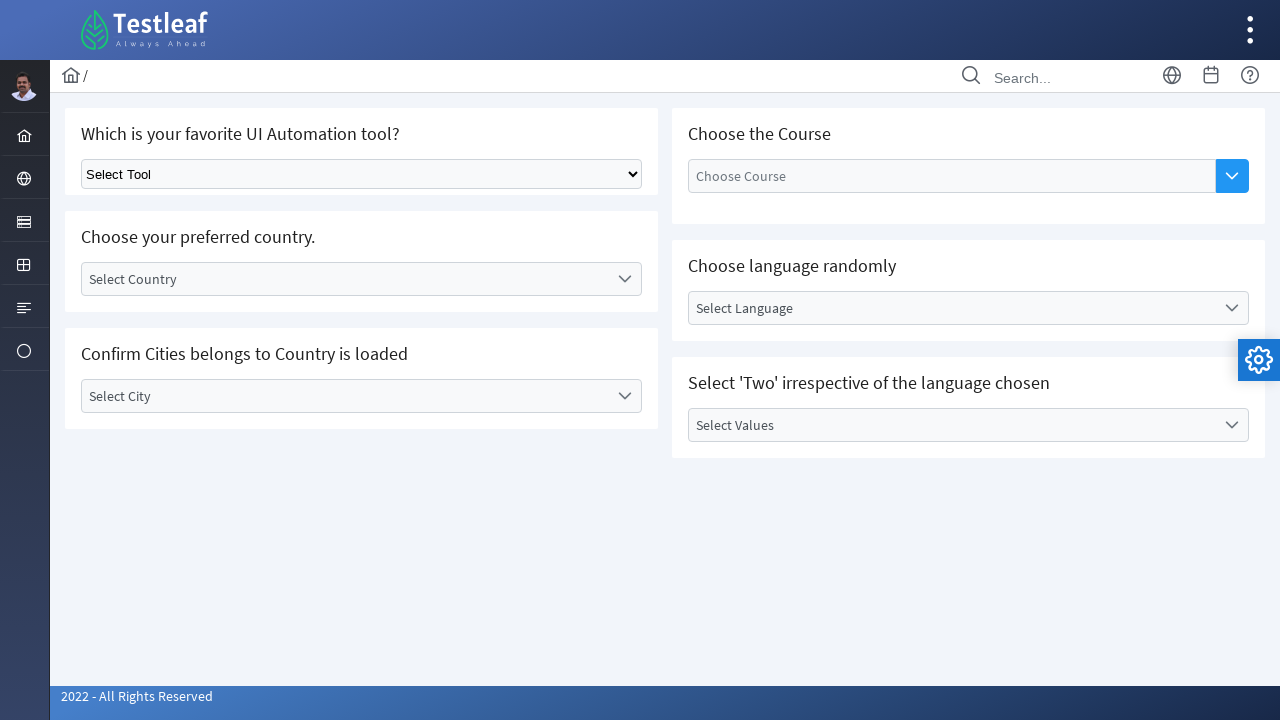

Located dropdown element on the page
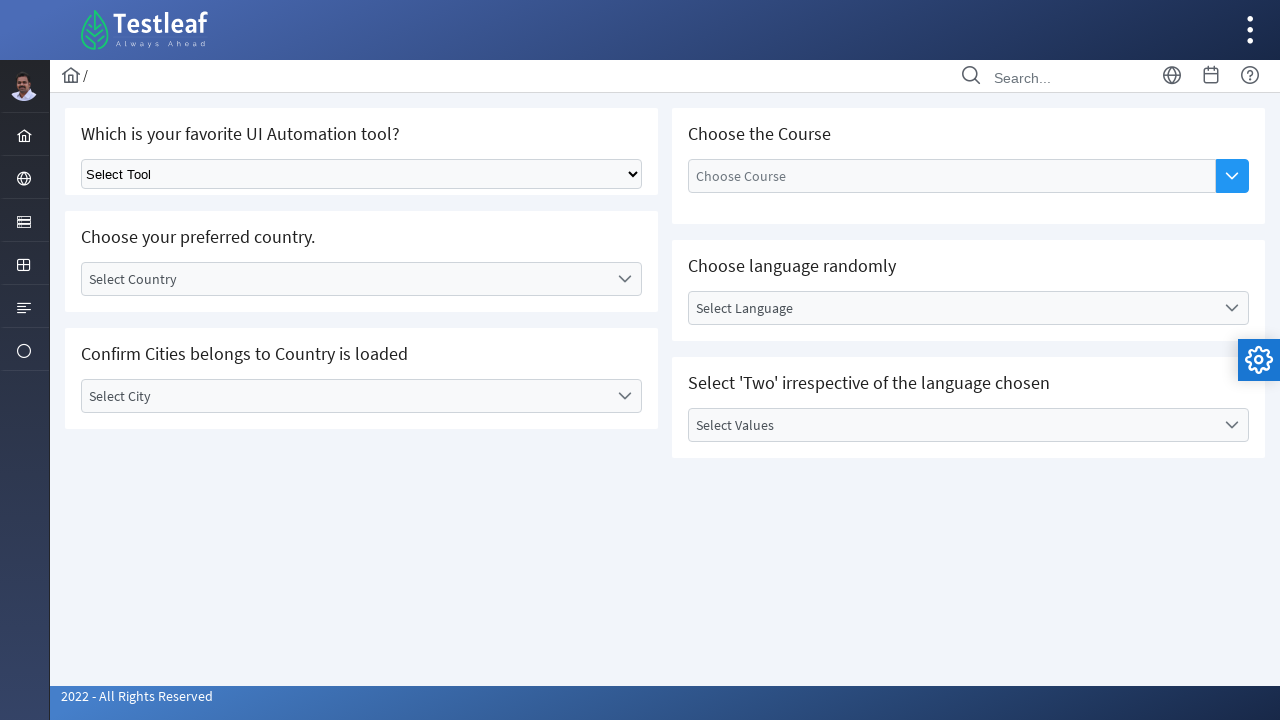

Selected 'Selenium' option from dropdown menu on xpath=//*[@id="j_idt87"]/div/div[1]/div[1]/div/div/select
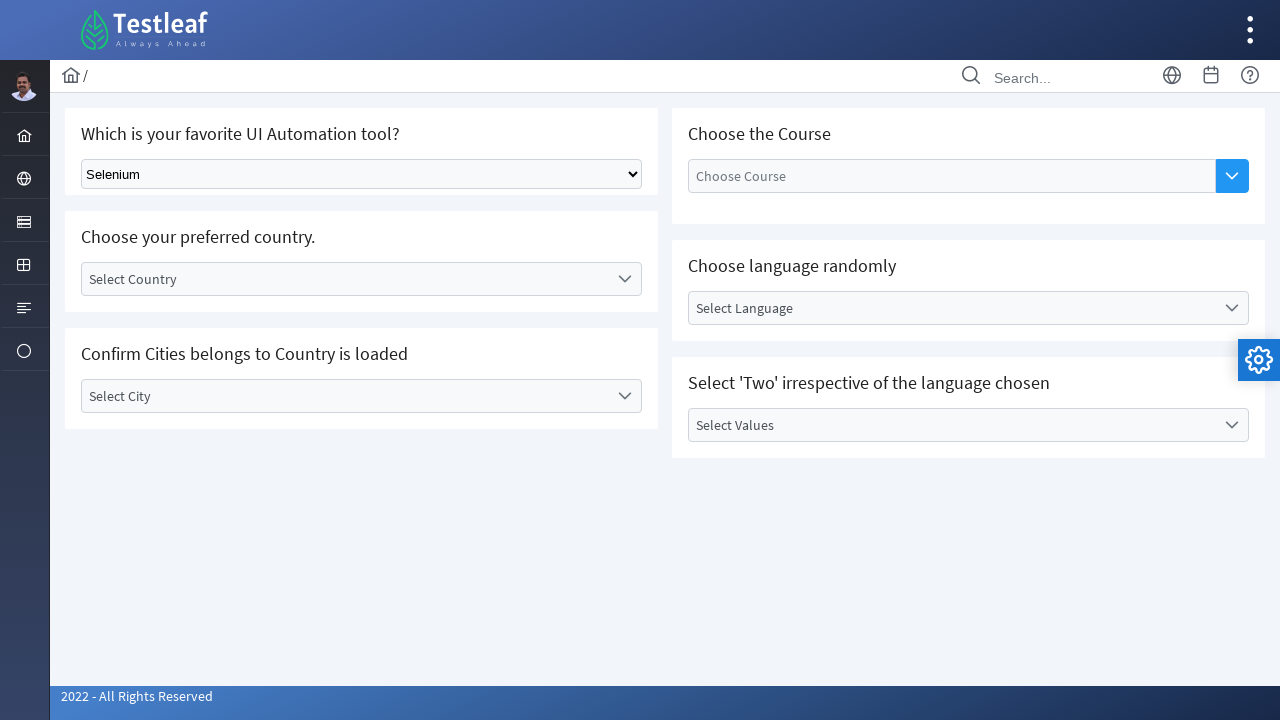

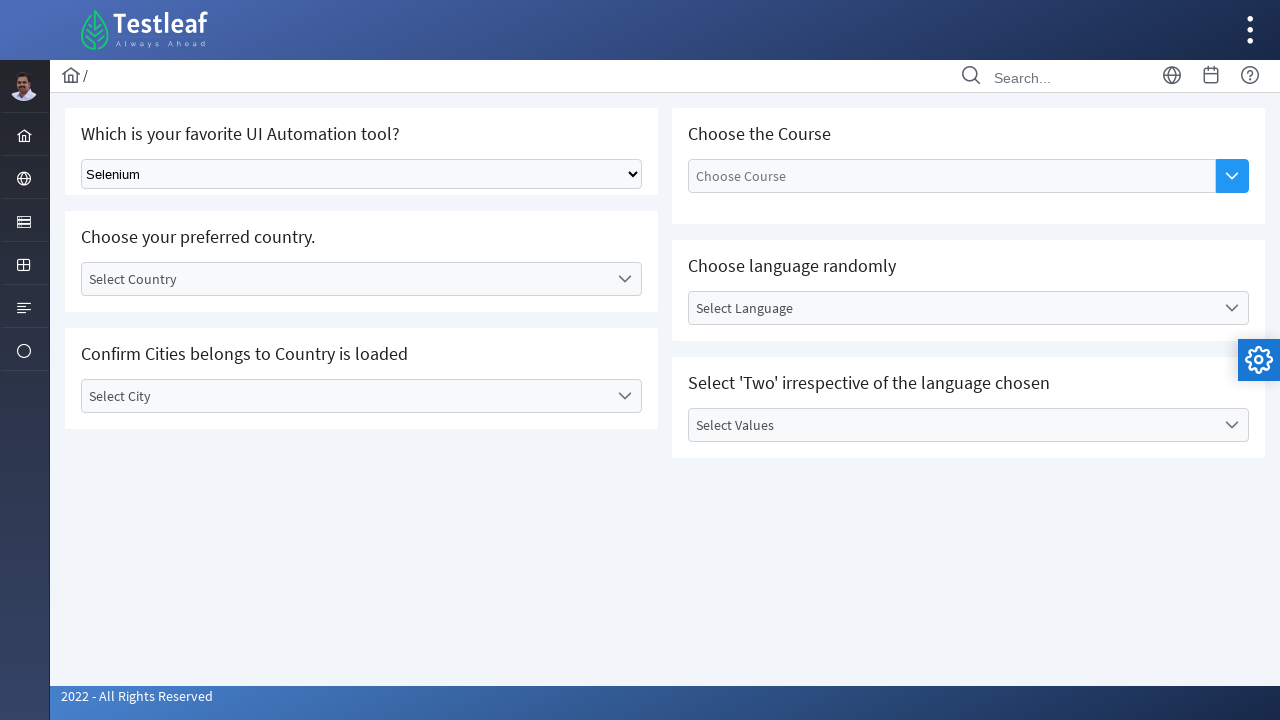